Tests the delete product functionality on an e-commerce site by searching for a specific product, clicking on it, clicking the delete button, and verifying the product was removed.

Starting URL: https://e-commerce-kib.netlify.app

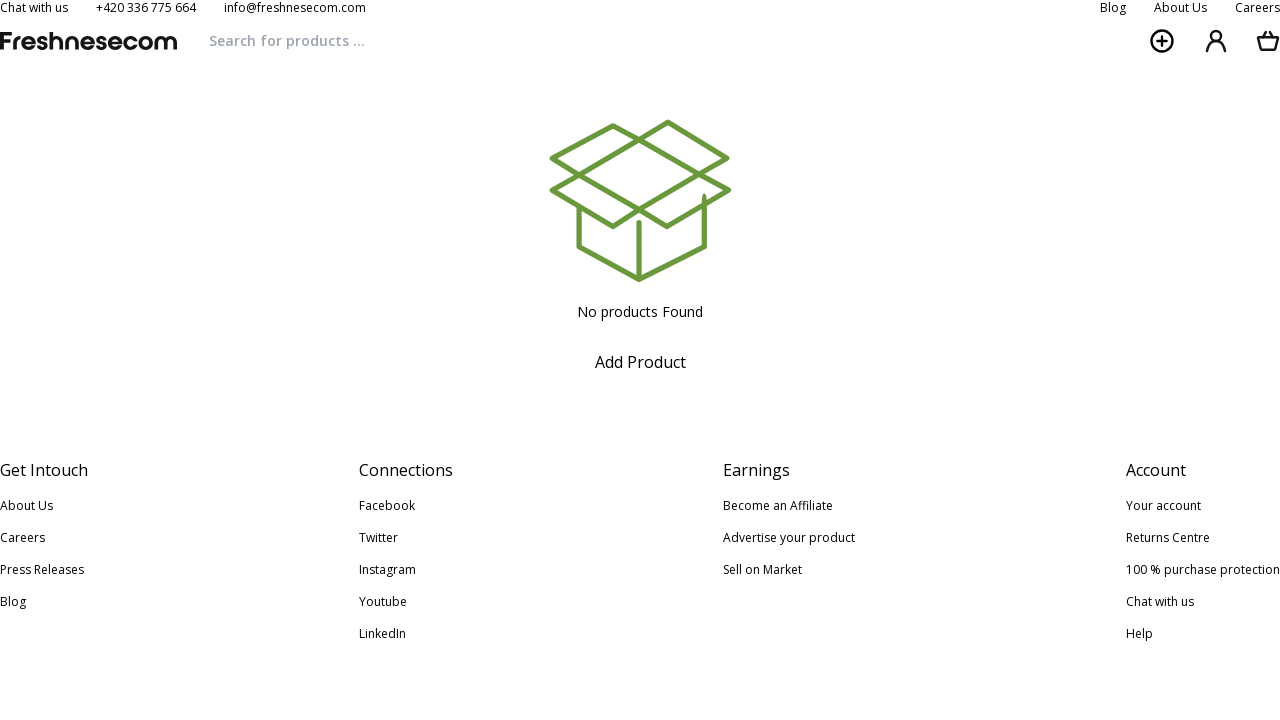

Waited for page to load
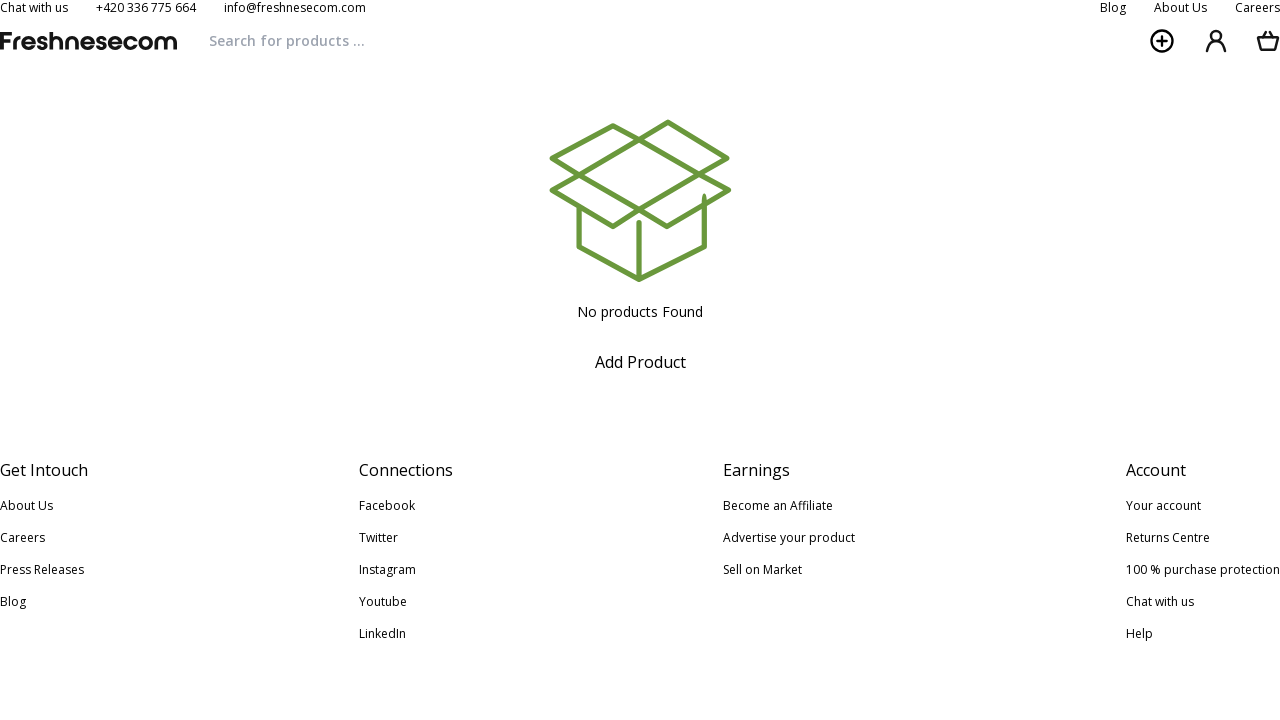

Filled search field with 'Summer Beach Towel' on #root > div > header > div.sc-eqUAAy.sc-iGgWBj.cThJKC.hbCTxG.container.mx-auto.f
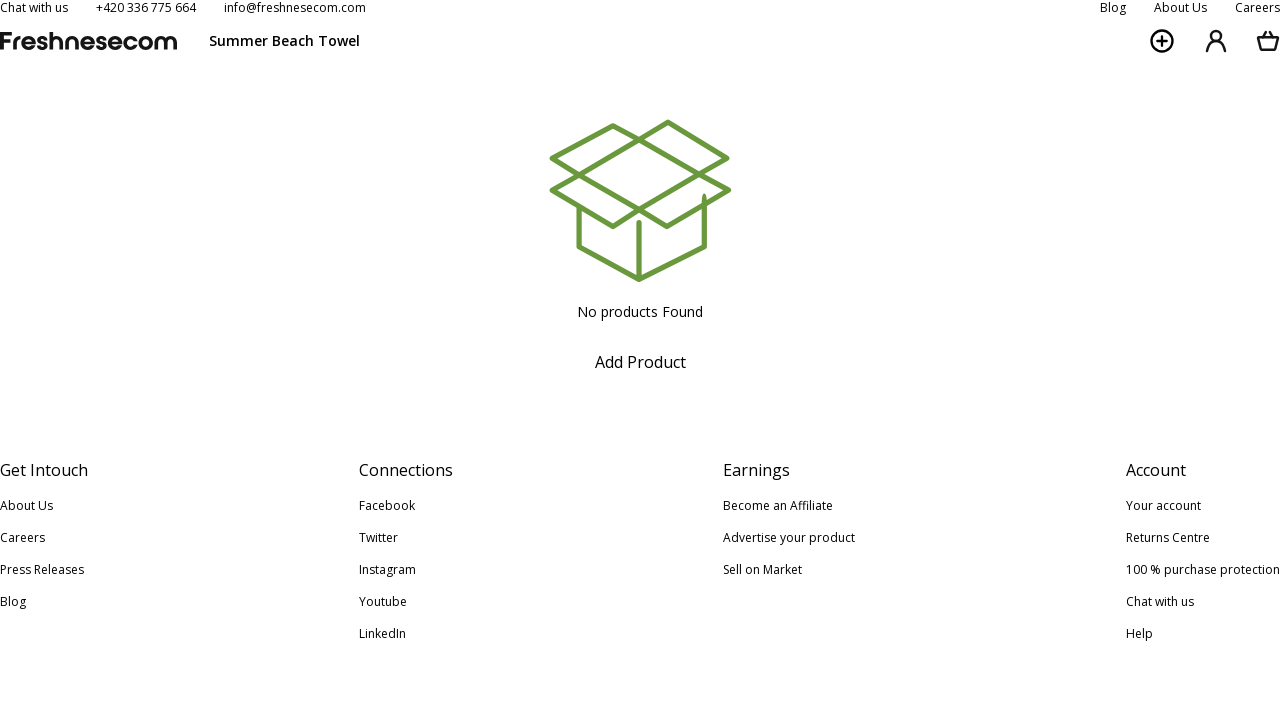

Pressed Enter to search
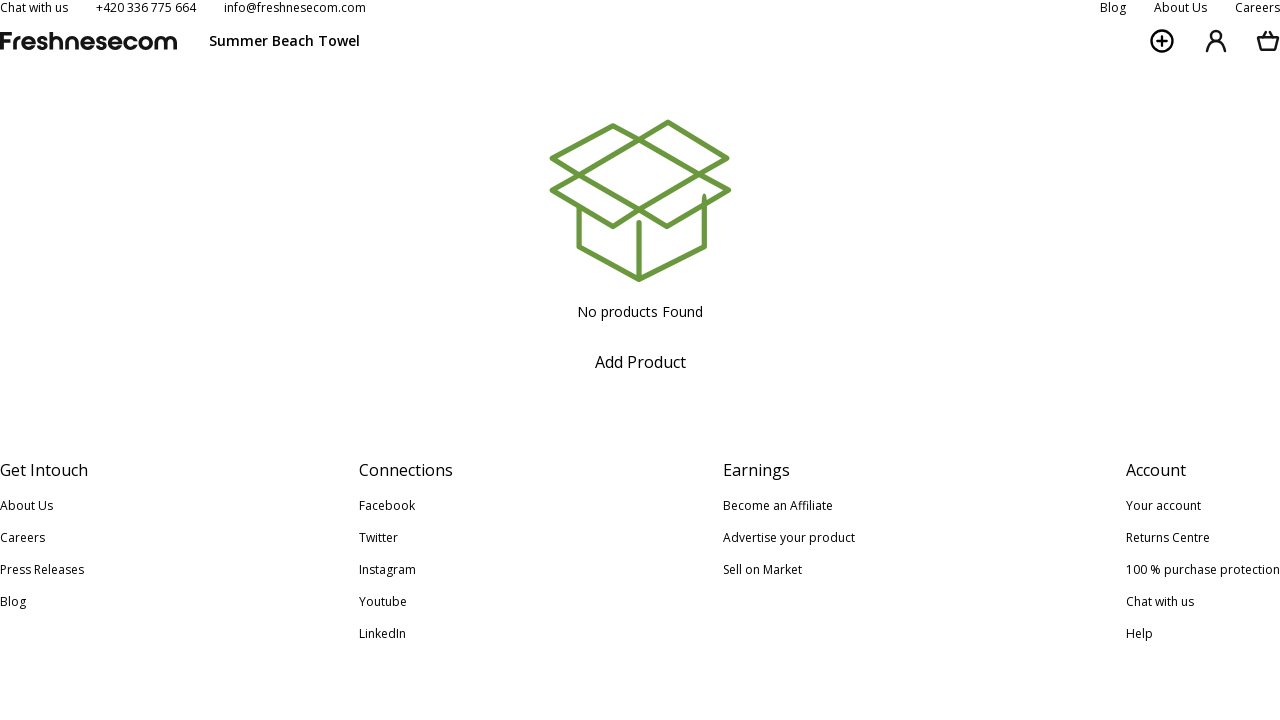

Waited for search results to load
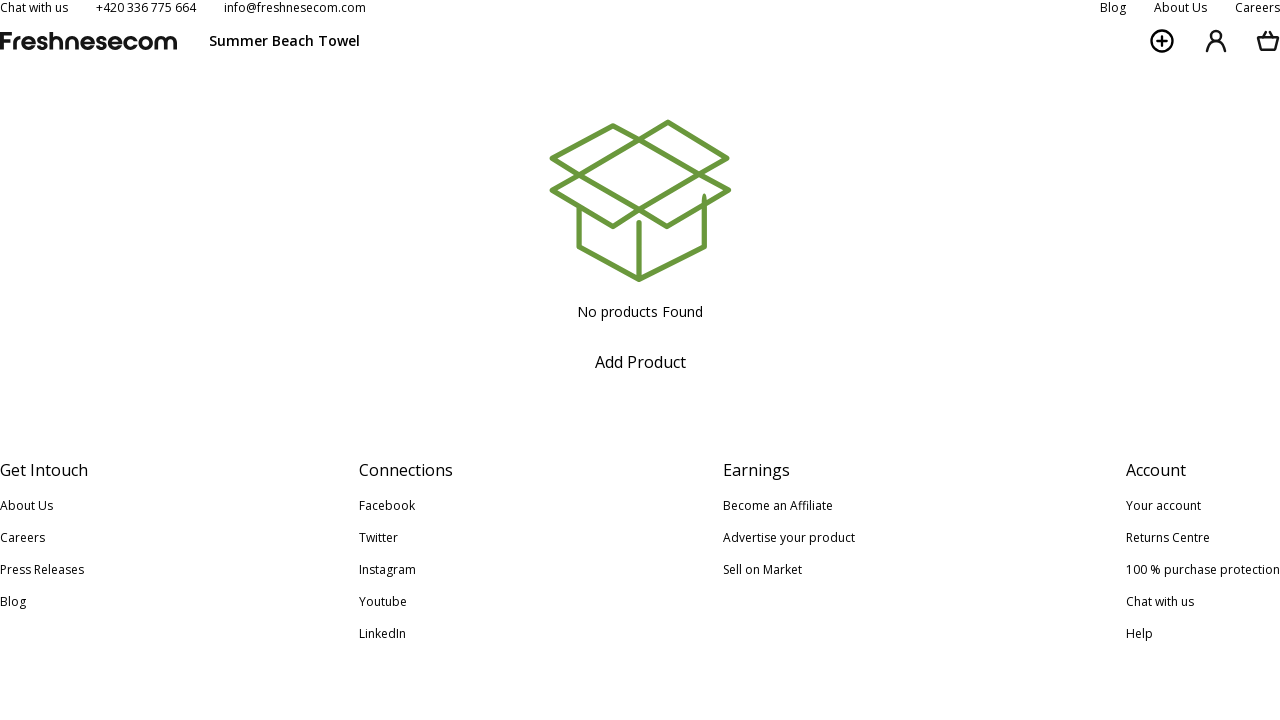

Found 0 product items in search results
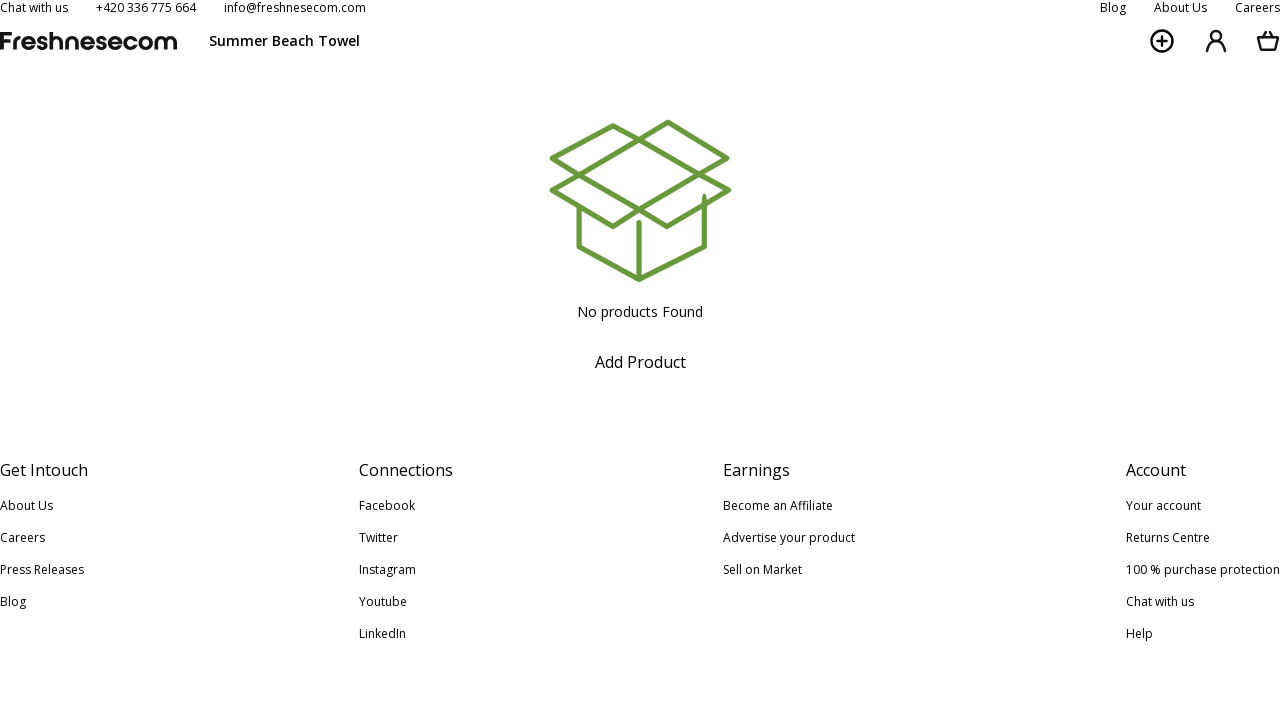

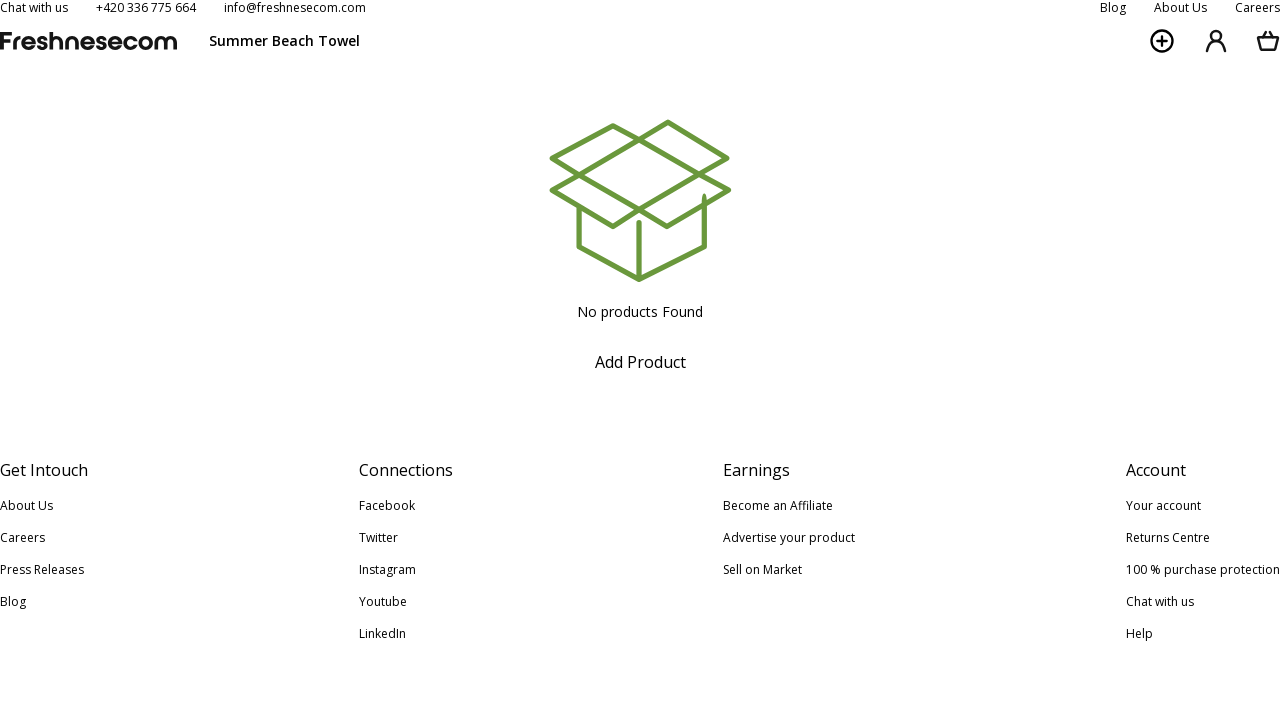